Tests unmarking todo items as complete by unchecking their checkboxes

Starting URL: https://demo.playwright.dev/todomvc

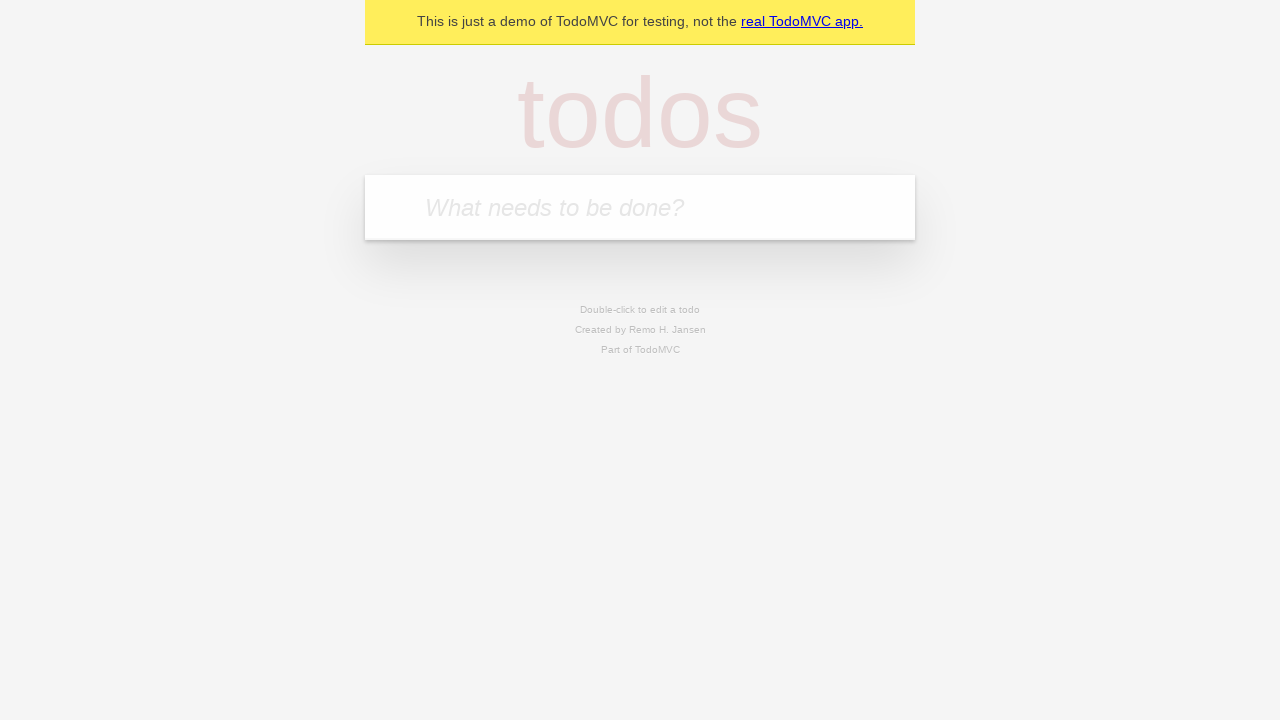

Filled todo input with 'buy some cheese' on internal:attr=[placeholder="What needs to be done?"i]
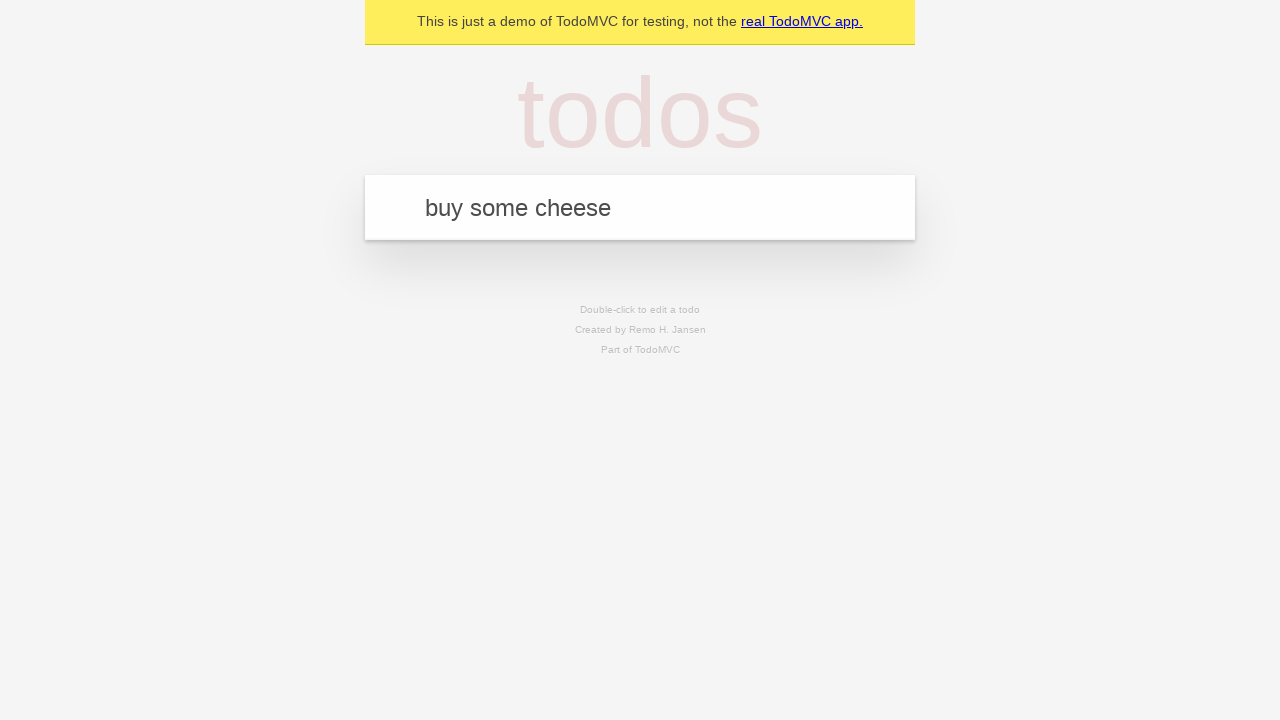

Pressed Enter to create todo item 'buy some cheese' on internal:attr=[placeholder="What needs to be done?"i]
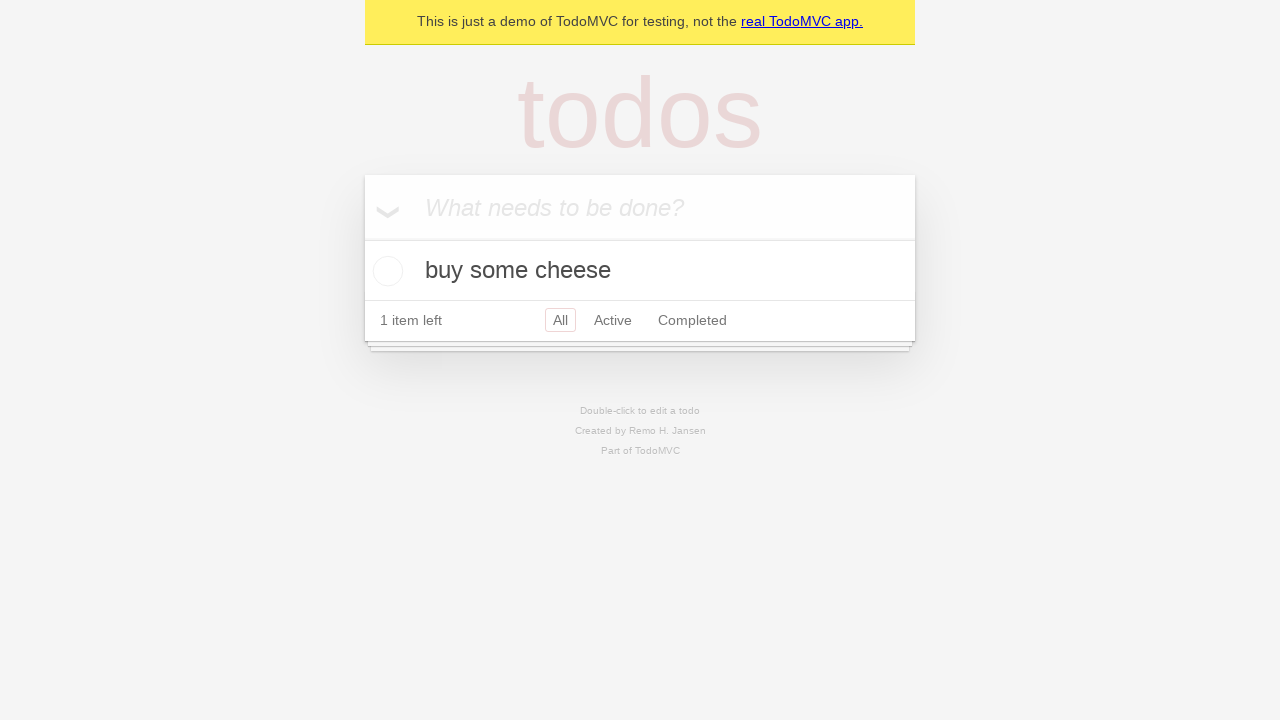

Filled todo input with 'feed the cat' on internal:attr=[placeholder="What needs to be done?"i]
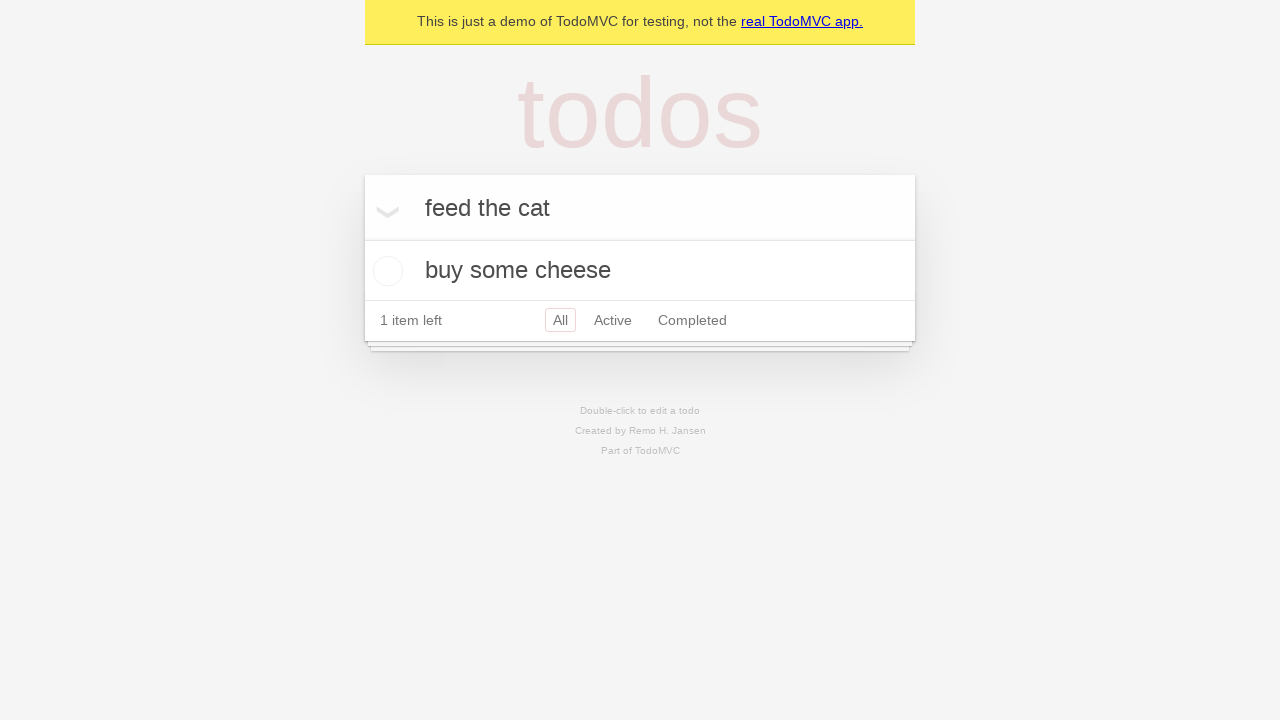

Pressed Enter to create todo item 'feed the cat' on internal:attr=[placeholder="What needs to be done?"i]
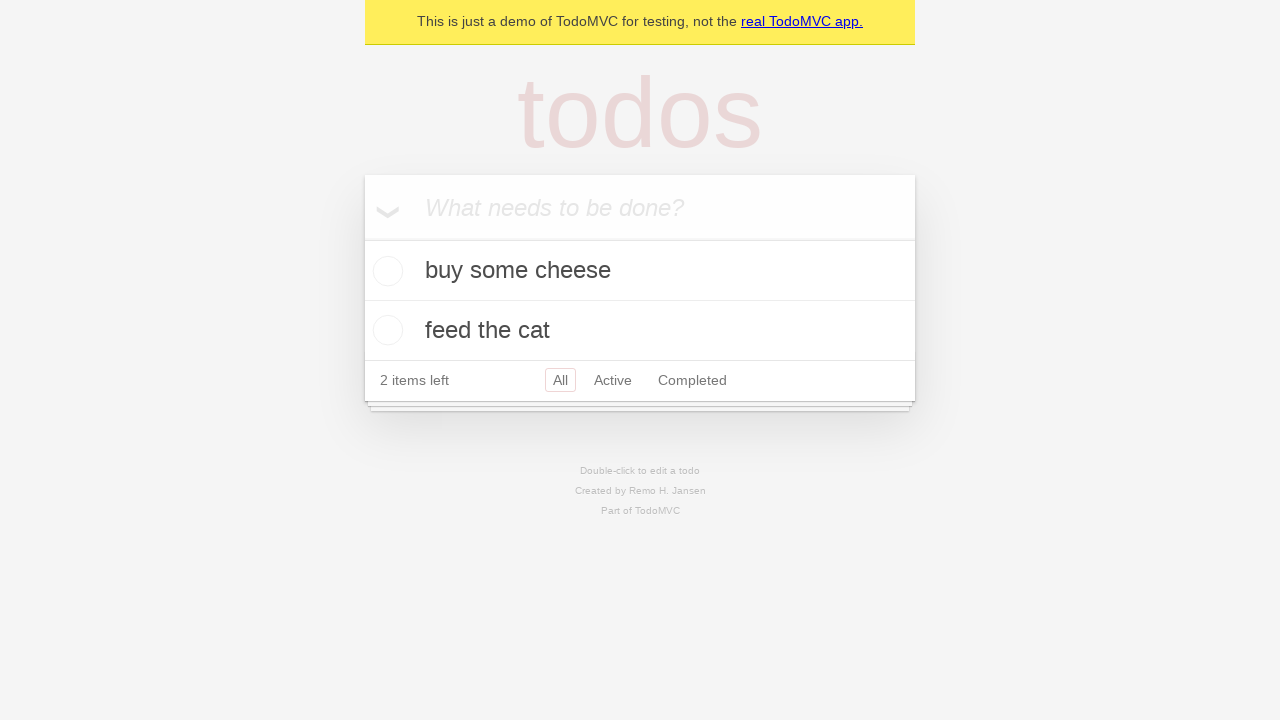

Waited for both todo items to be created
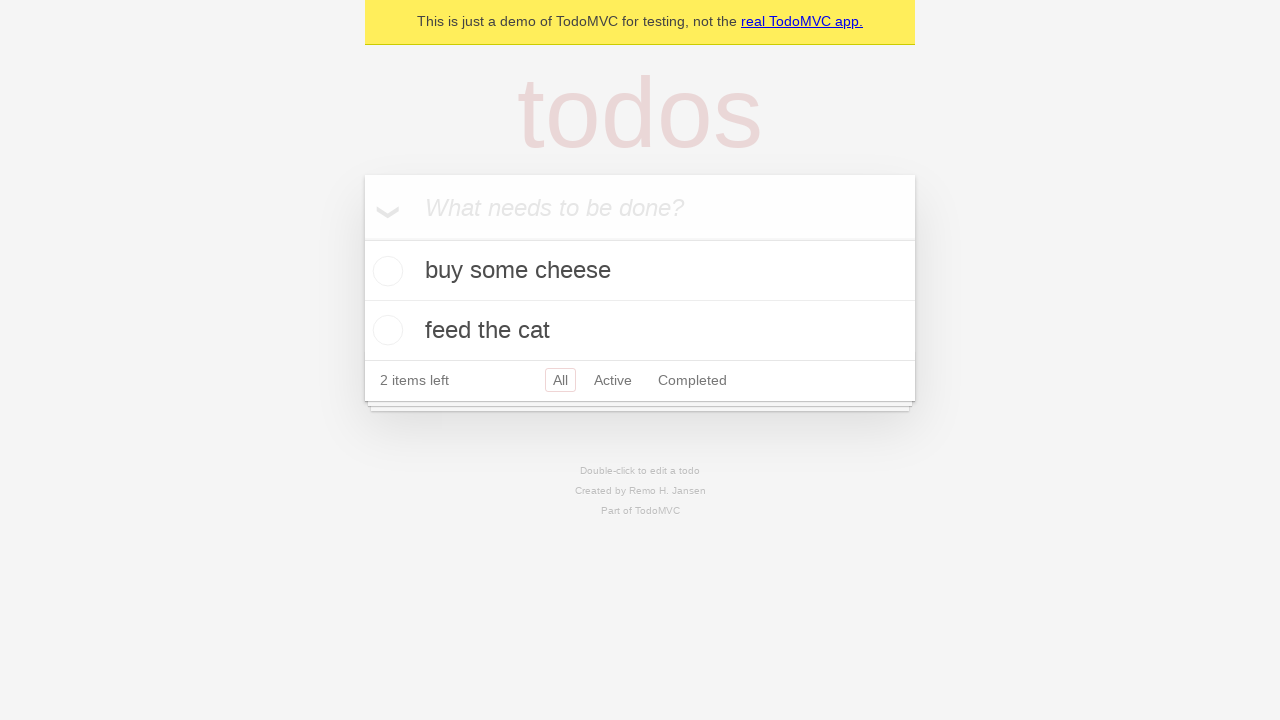

Located first todo item
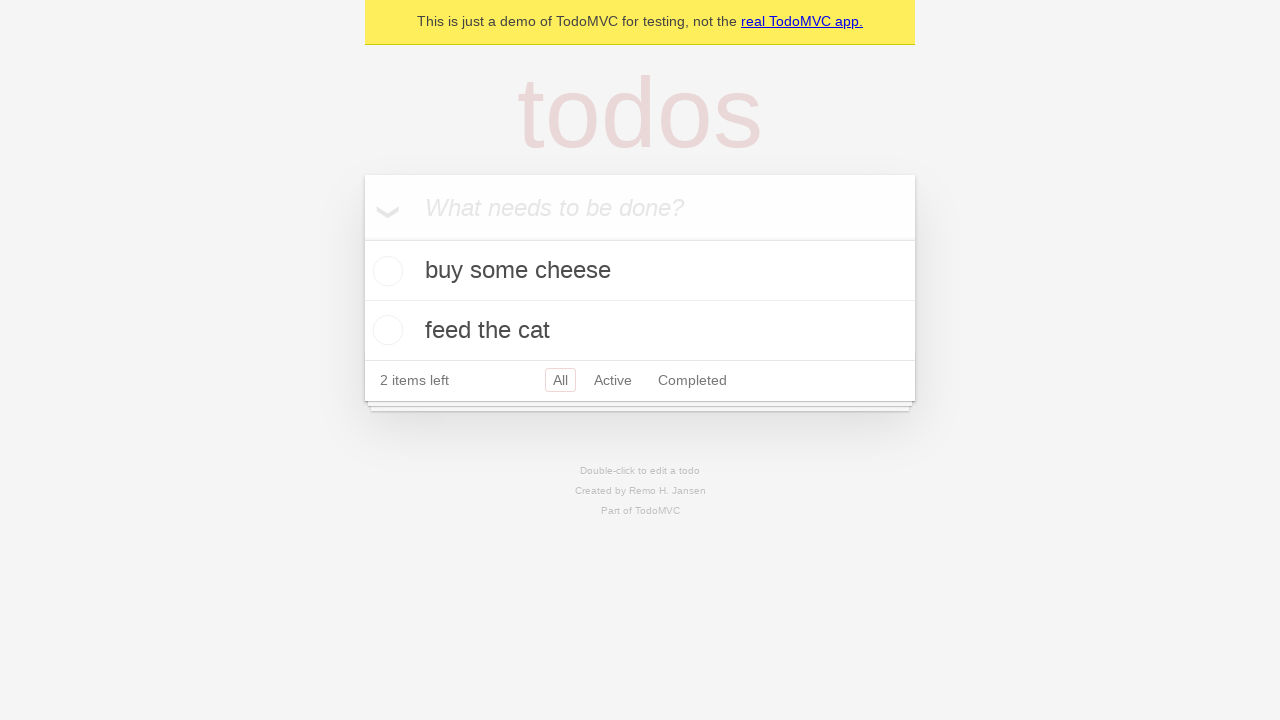

Located checkbox for first todo item
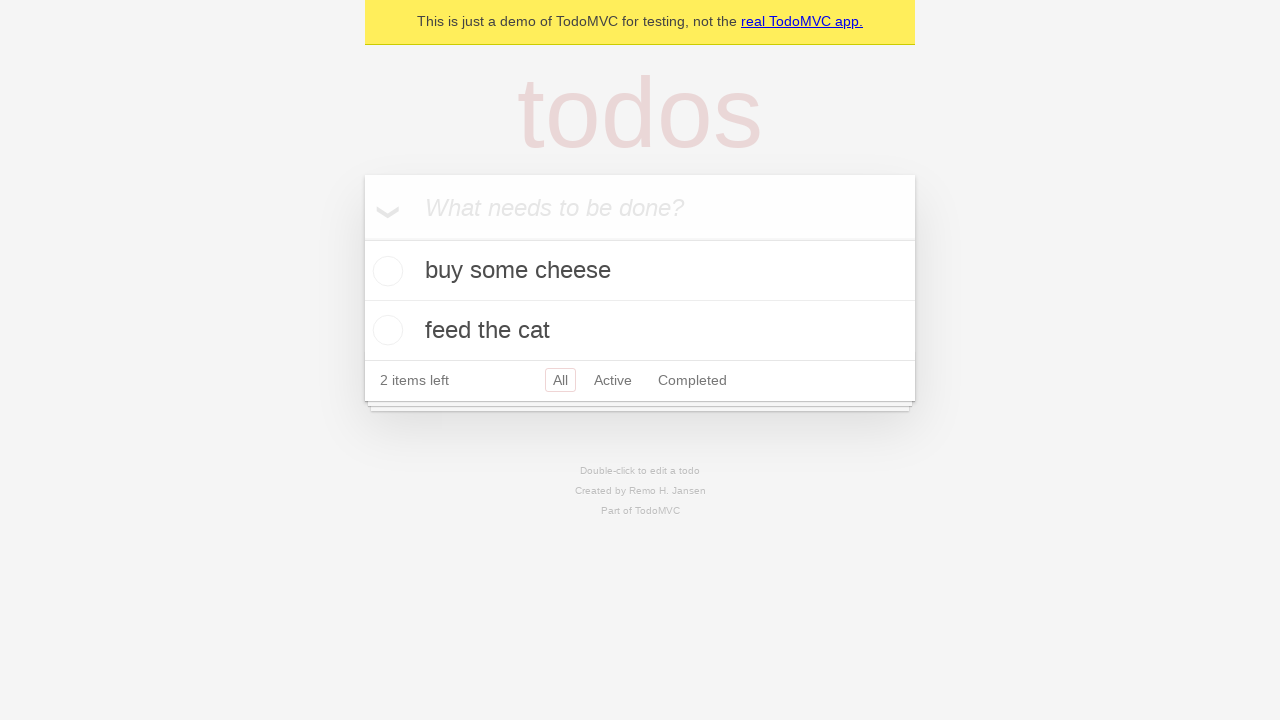

Checked first todo item to mark it as complete at (385, 271) on internal:testid=[data-testid="todo-item"s] >> nth=0 >> internal:role=checkbox
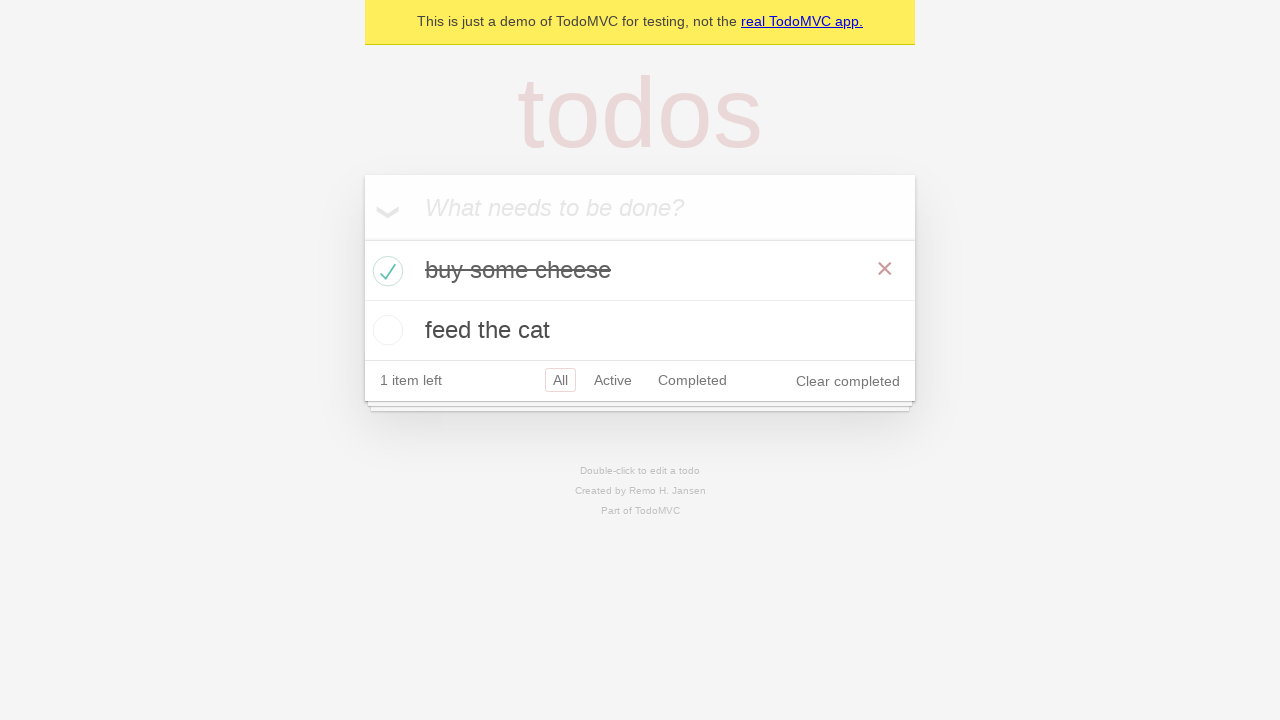

Unchecked first todo item to mark it as incomplete at (385, 271) on internal:testid=[data-testid="todo-item"s] >> nth=0 >> internal:role=checkbox
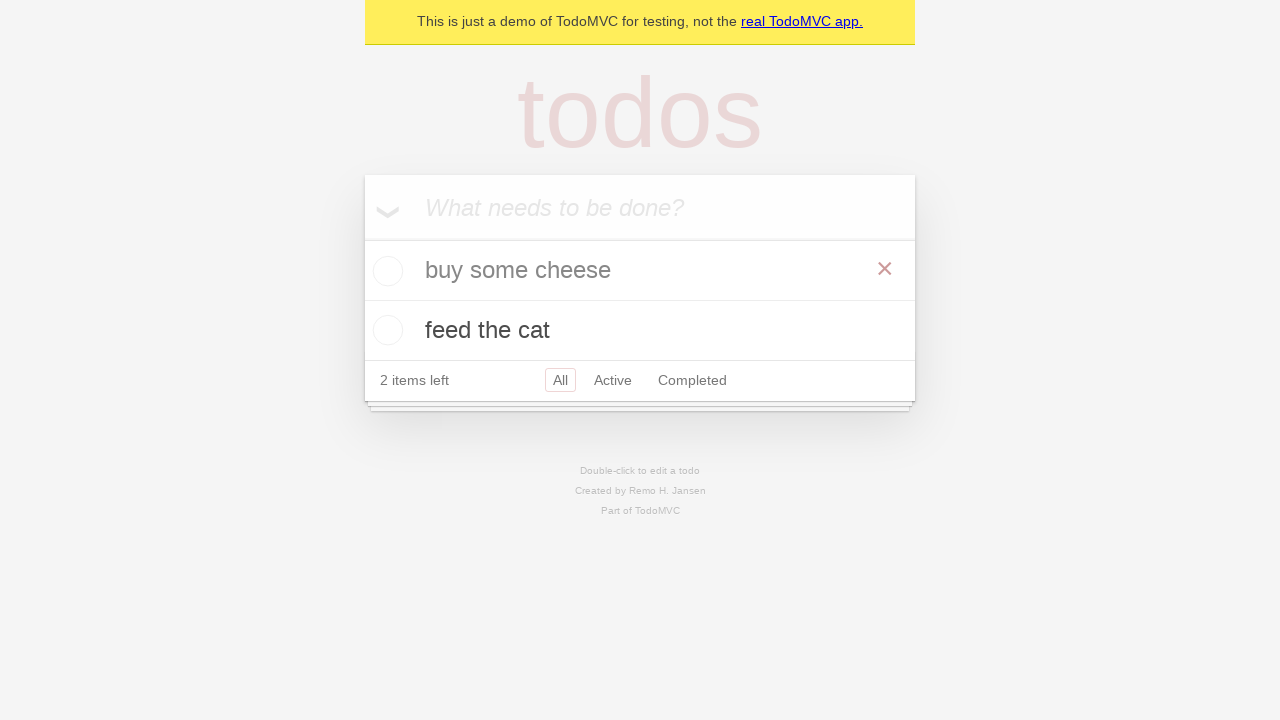

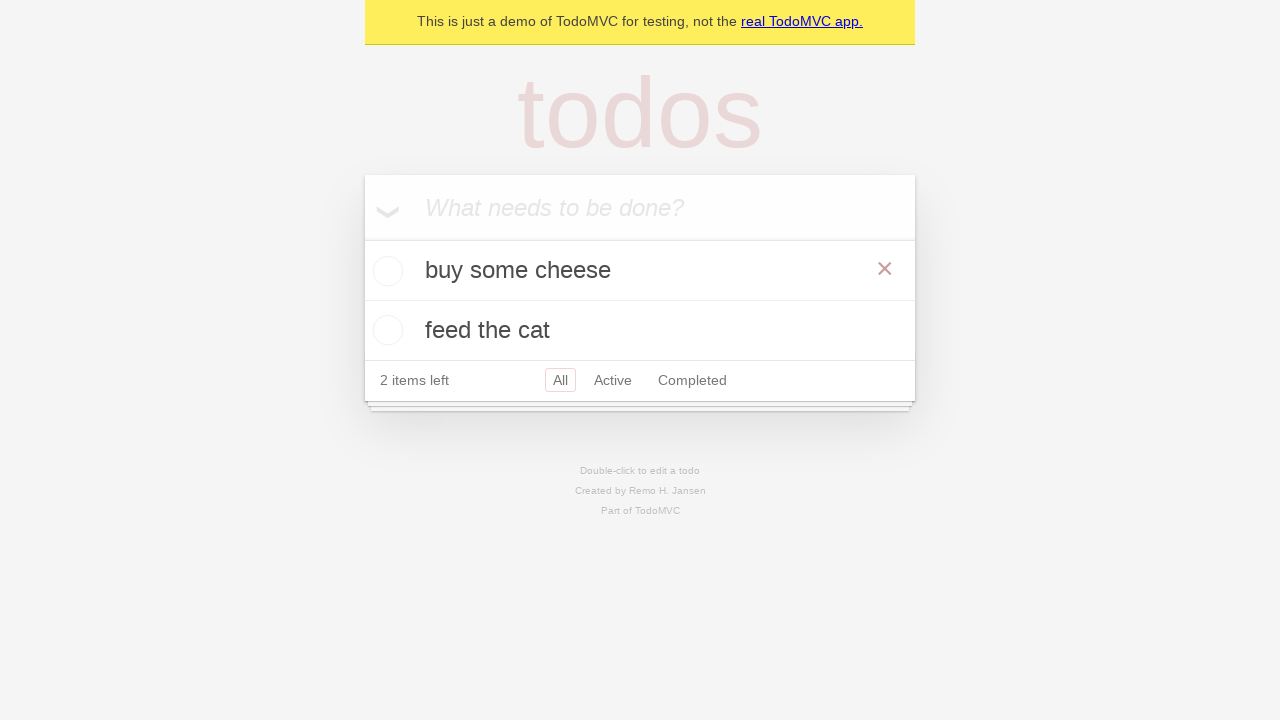